Tests percentage calculator with a very large positive percentage value

Starting URL: http://www.calculator.net/

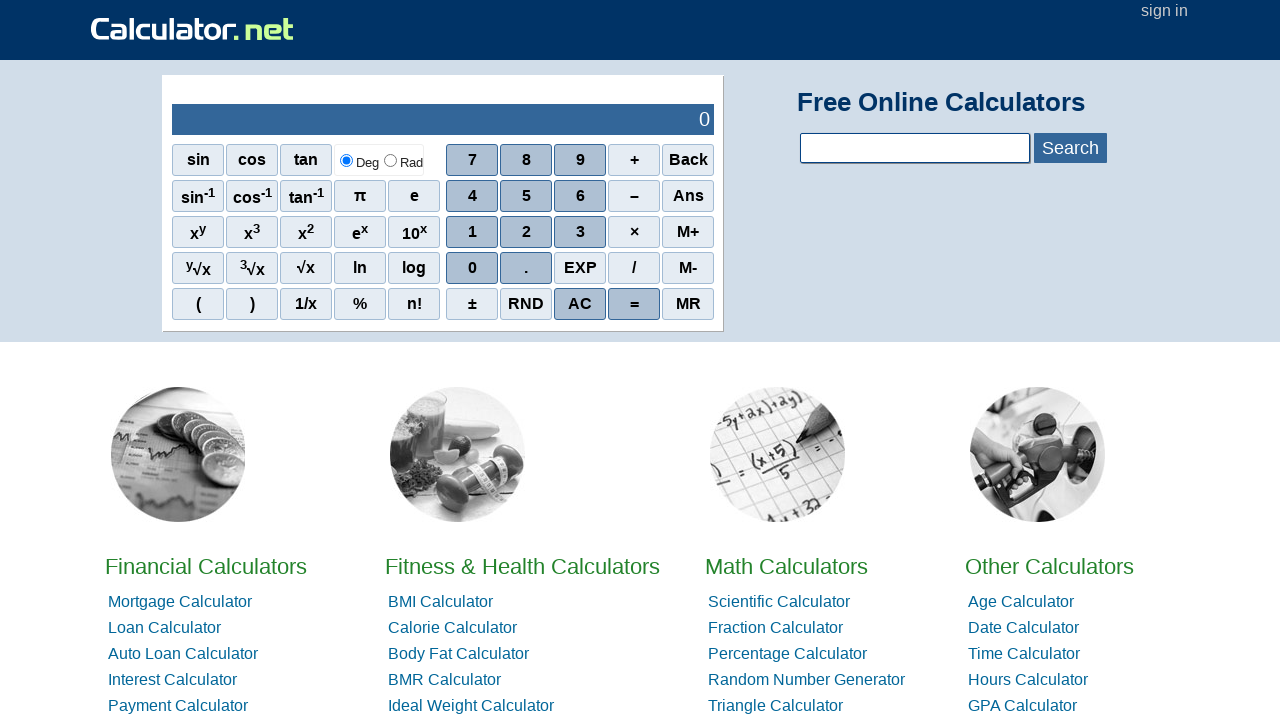

Clicked on Math Calculators link from homepage at (786, 566) on xpath=//*[@id='homelistwrap']/div[3]/div[2]/a
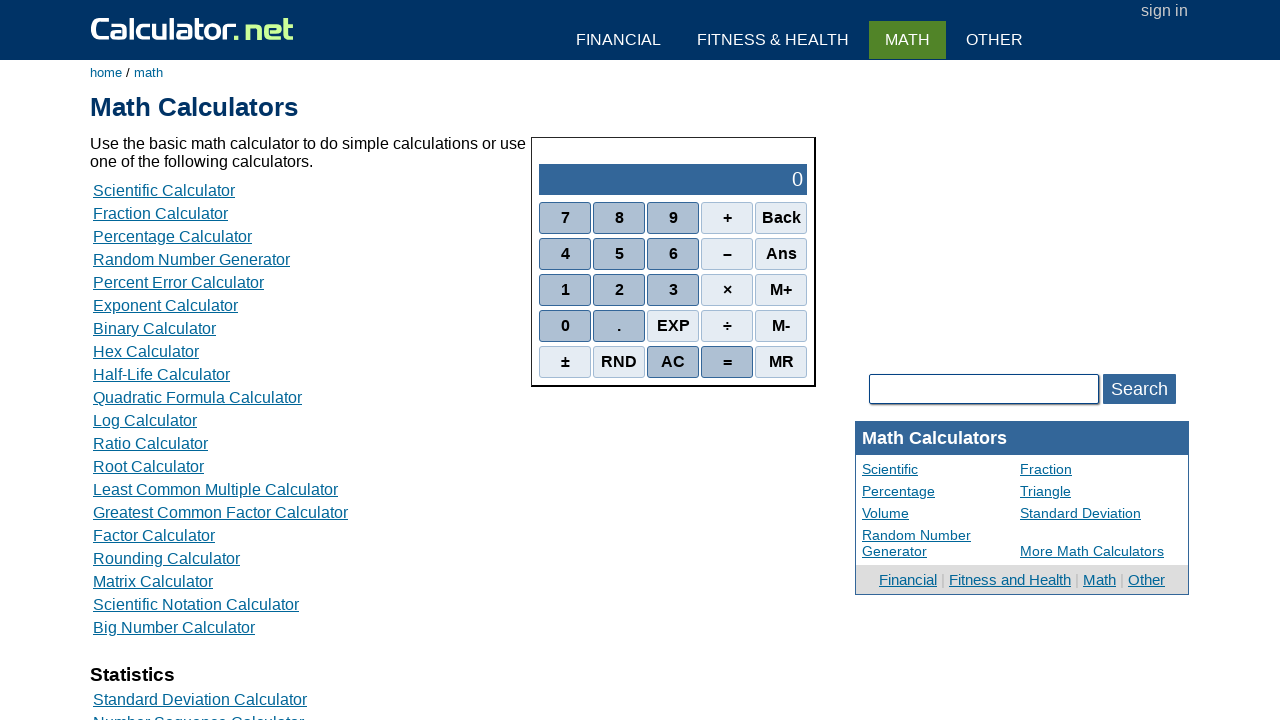

Clicked on Percent Calculator at (172, 236) on xpath=//*[@id='content']/table[2]/tbody/tr/td/div[3]/a
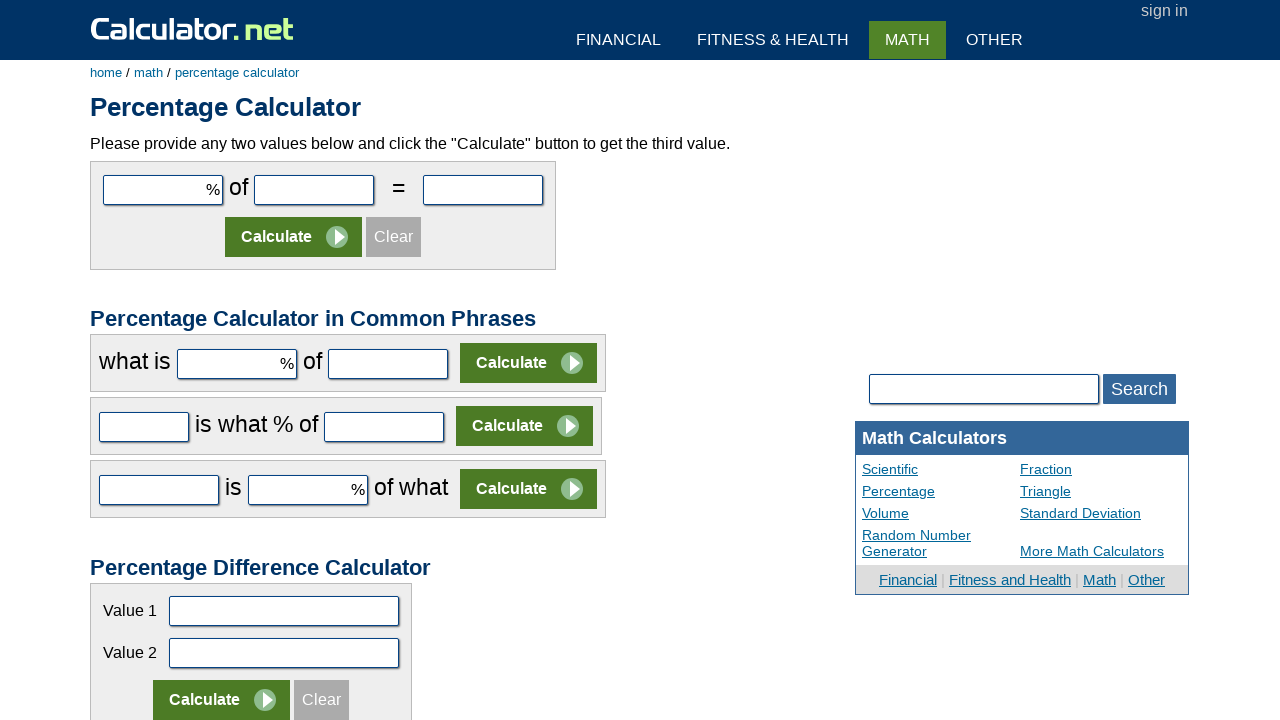

Filled percentage field with maximum value 100000000000000 on #cpar1
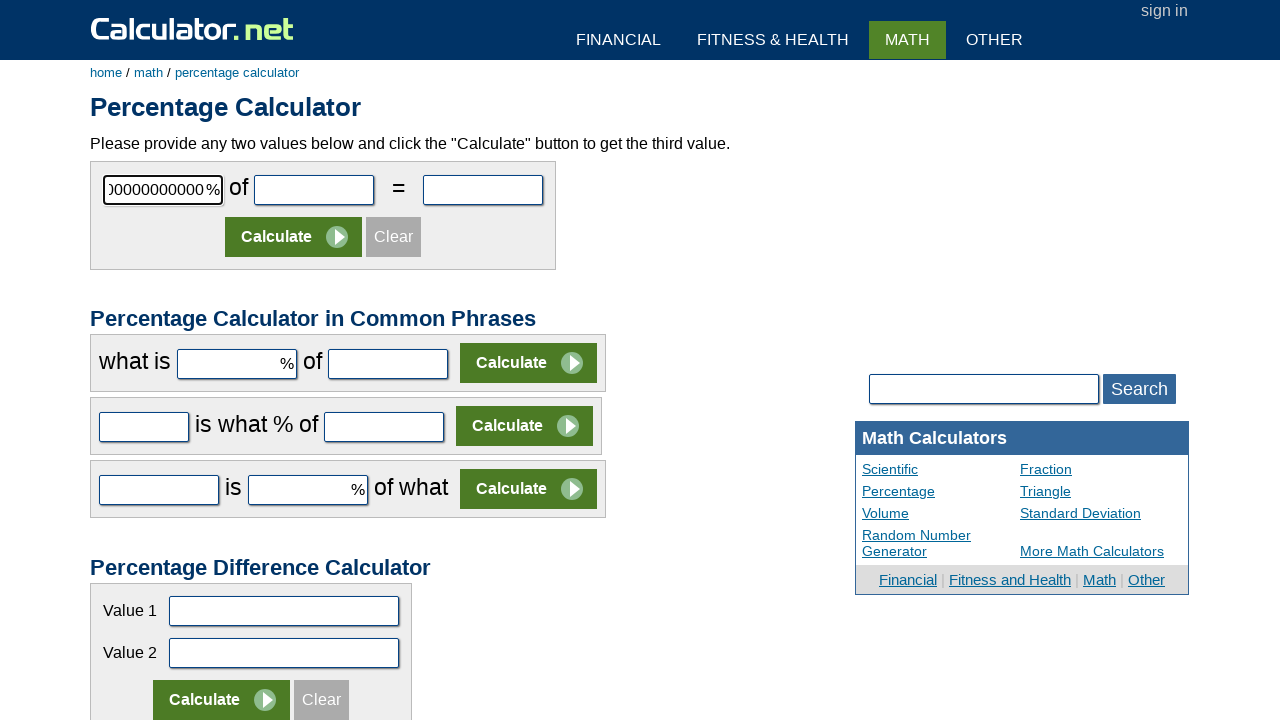

Filled value field with 50 on #cpar2
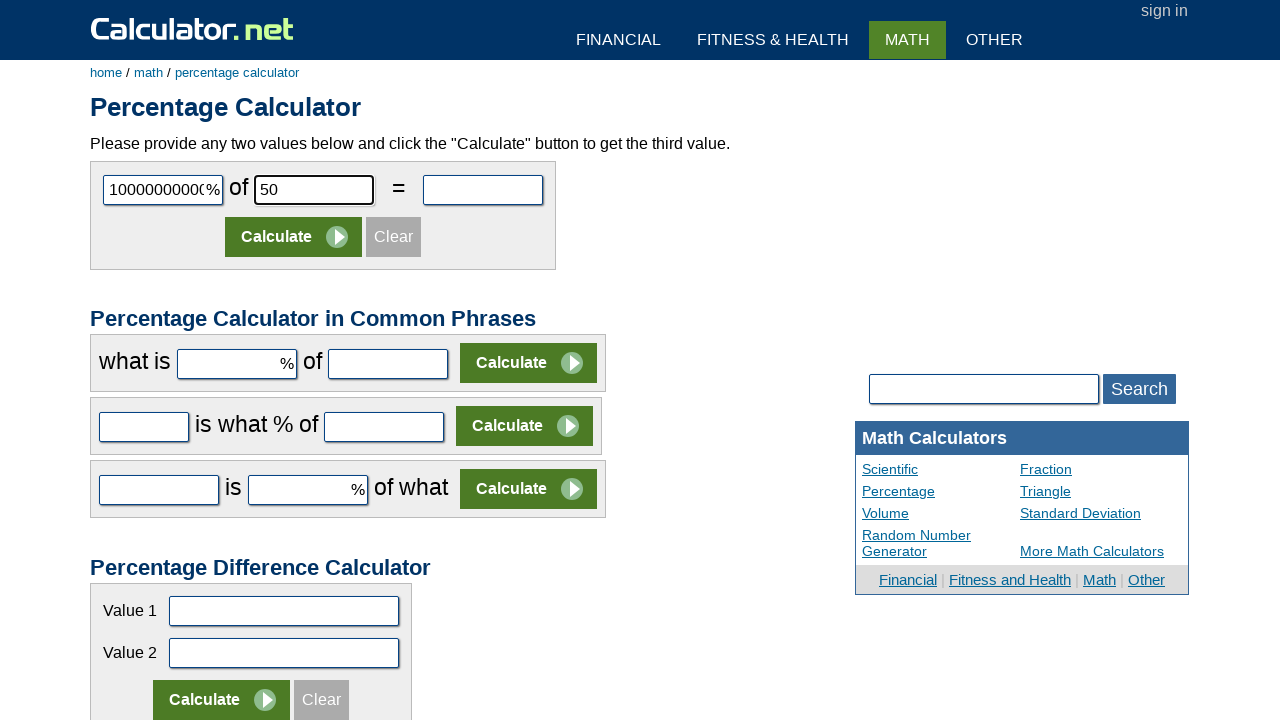

Clicked calculate button at (294, 237) on xpath=//*[@id='content']/form[1]/table/tbody/tr[2]/td/input[2]
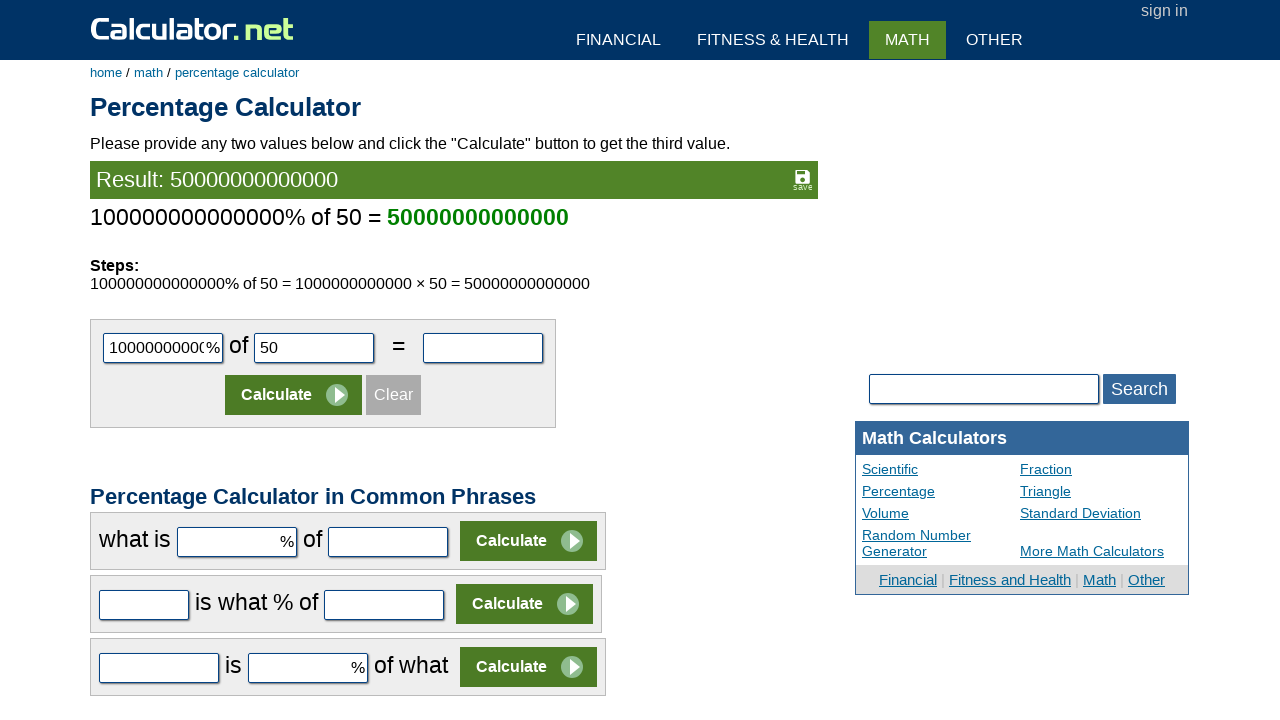

Percentage calculation result appeared
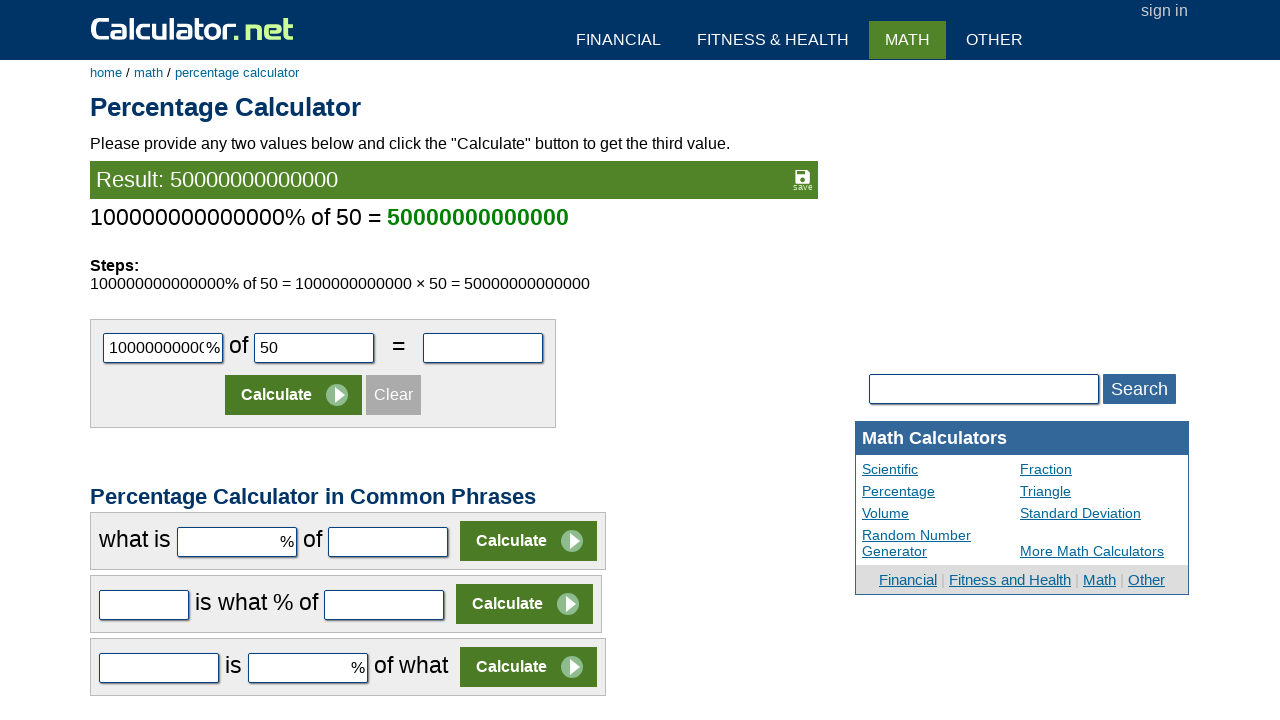

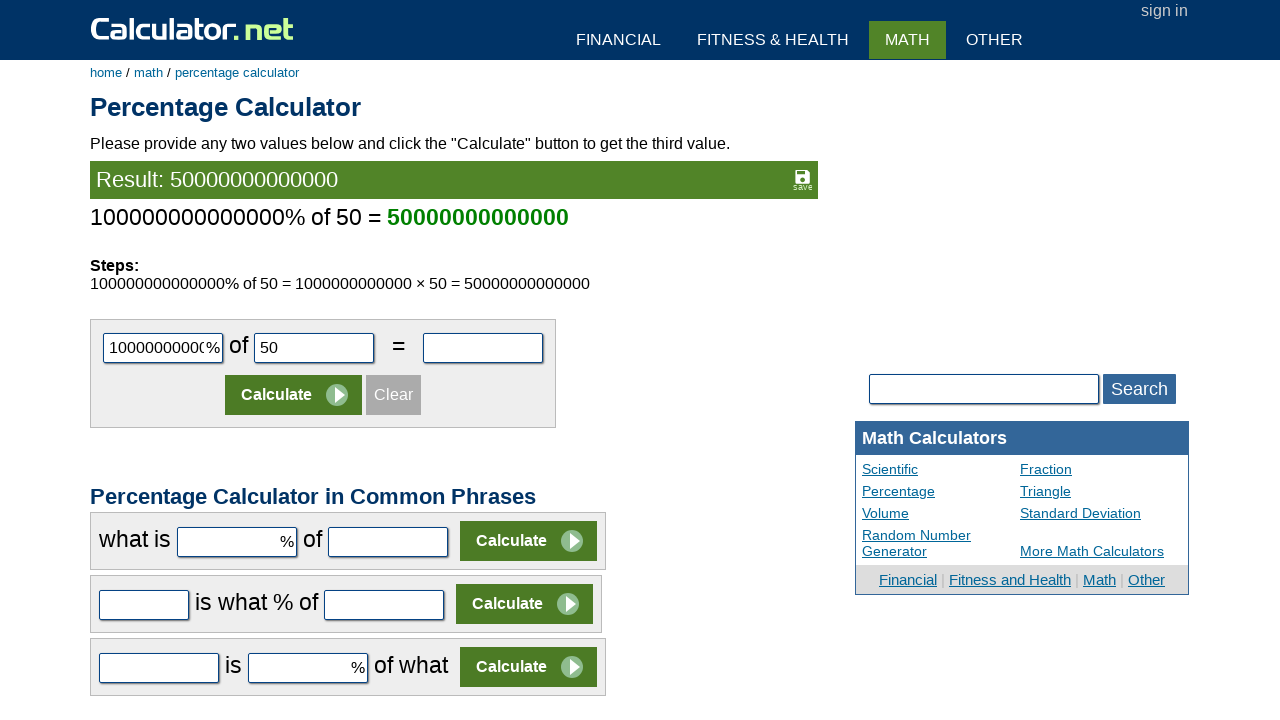